Tests explicit wait functionality by clicking a button and verifying that an element becomes invisible after the click action

Starting URL: https://leafground.com/waits.xhtml

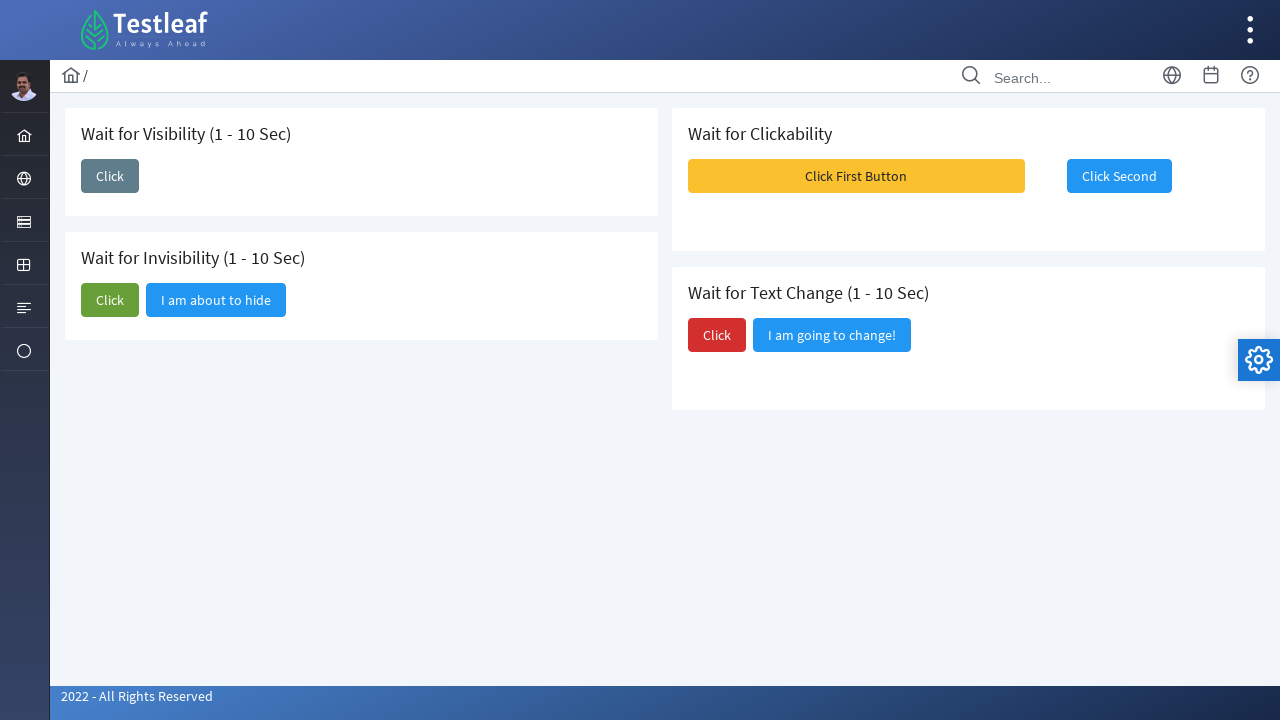

Clicked the second 'Click' button to trigger element hiding at (110, 300) on (//span[text()='Click'])[2]
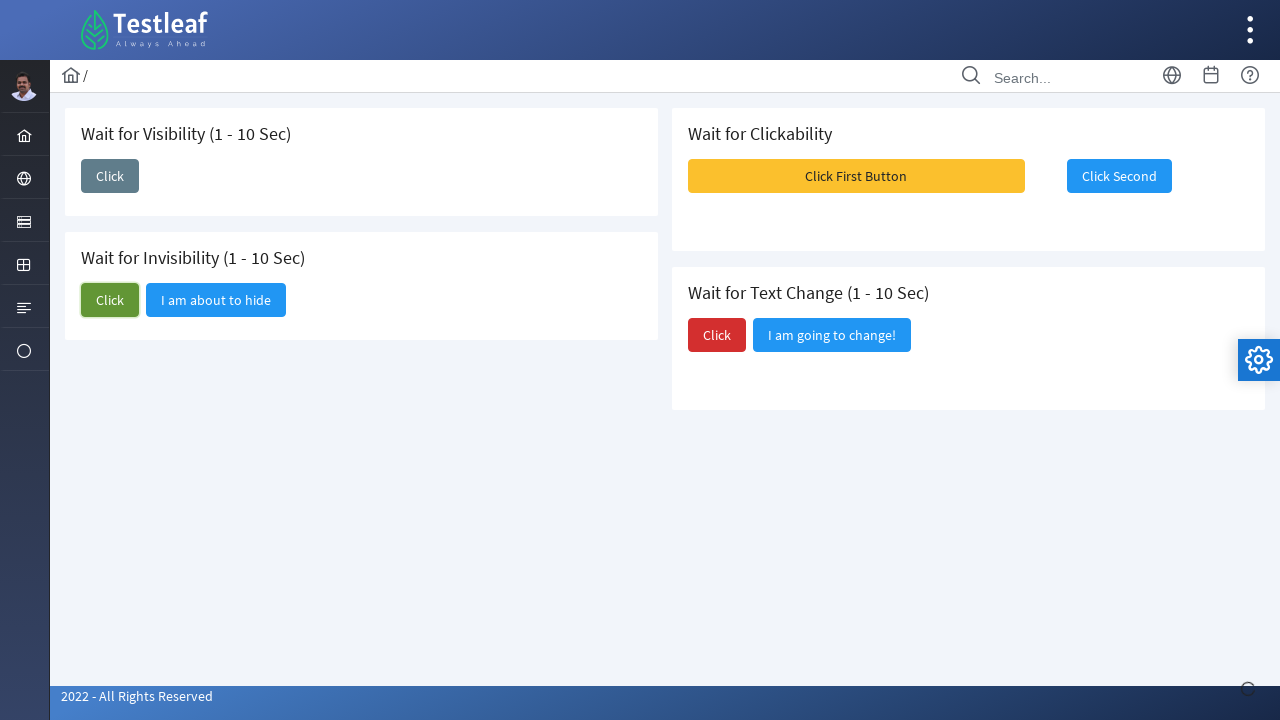

Verified that the 'I am about to hide' element became invisible after the click
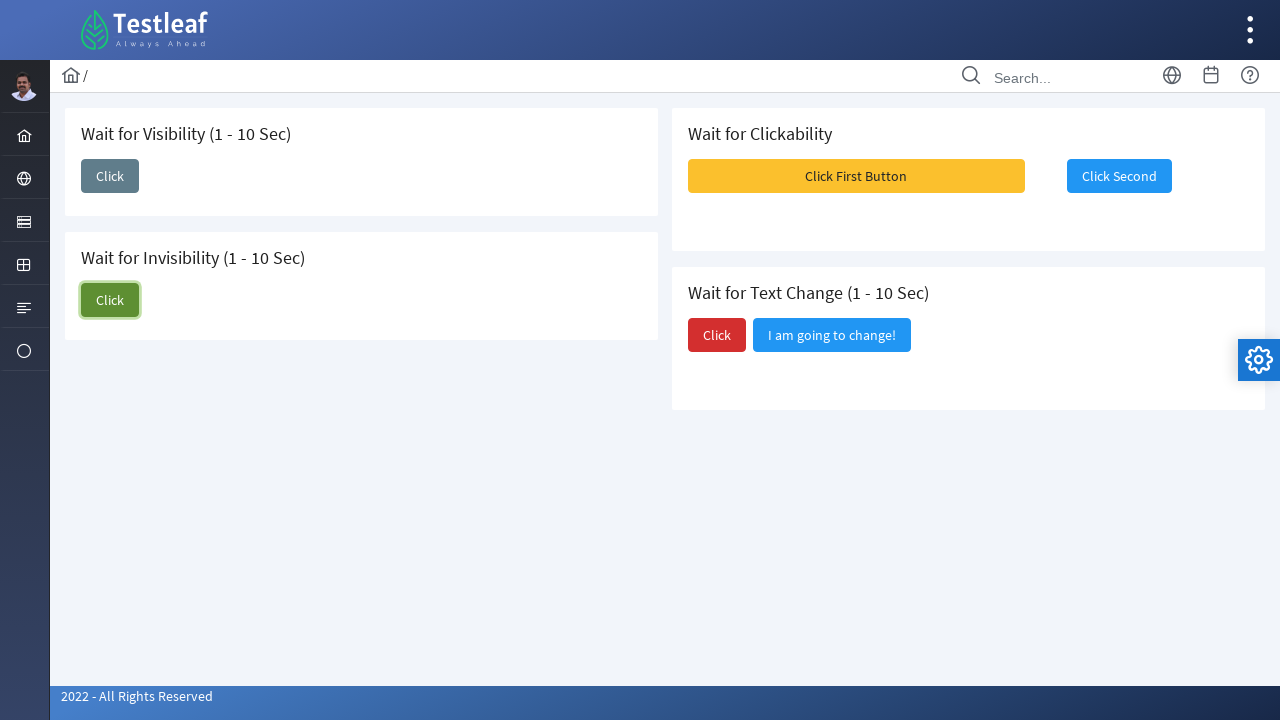

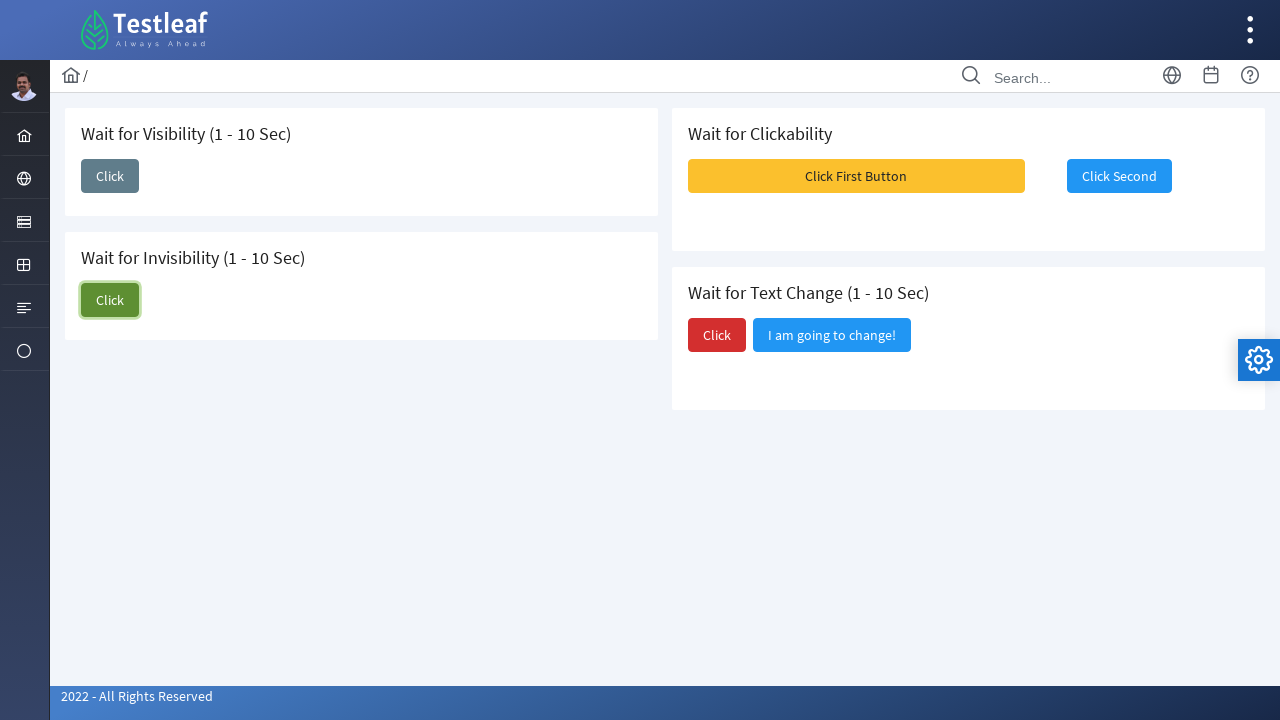